Tests navigation to Browse Languages section M and verifies MySQL is the last language listed

Starting URL: http://www.99-bottles-of-beer.net/

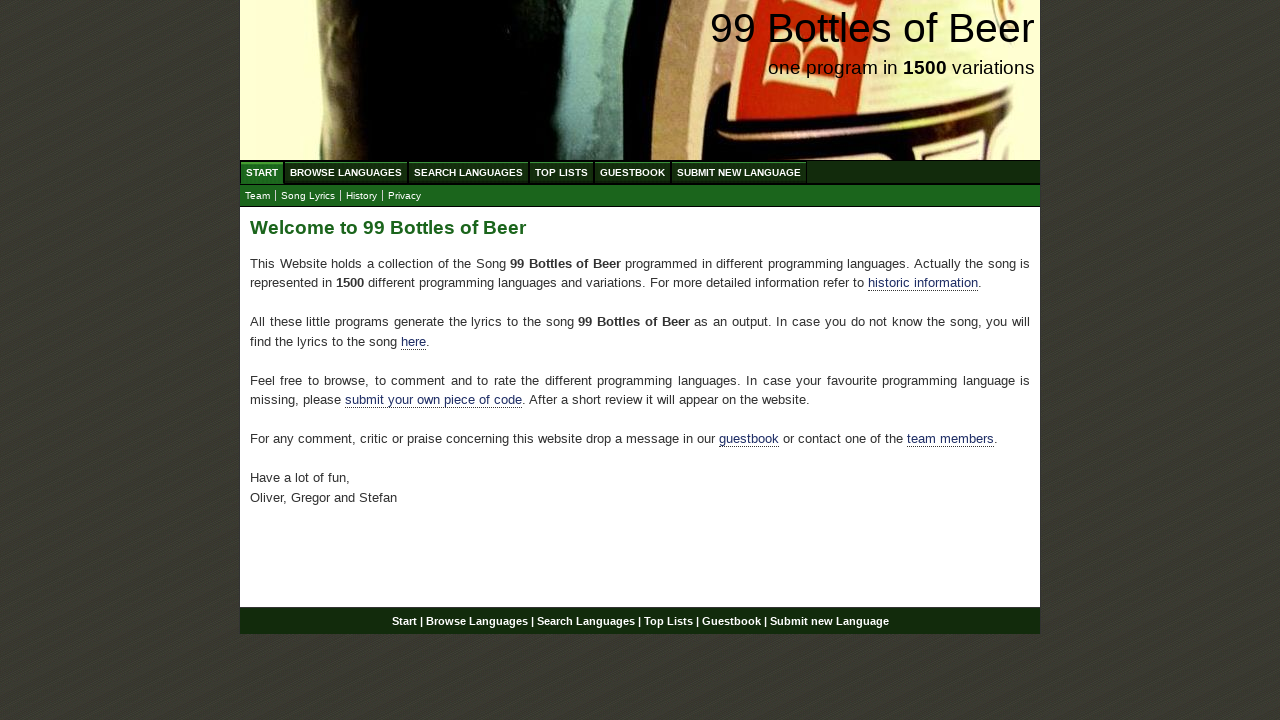

Clicked on Browse Languages menu item at (346, 172) on xpath=//ul[@id='menu']/li/a[@href='/abc.html']
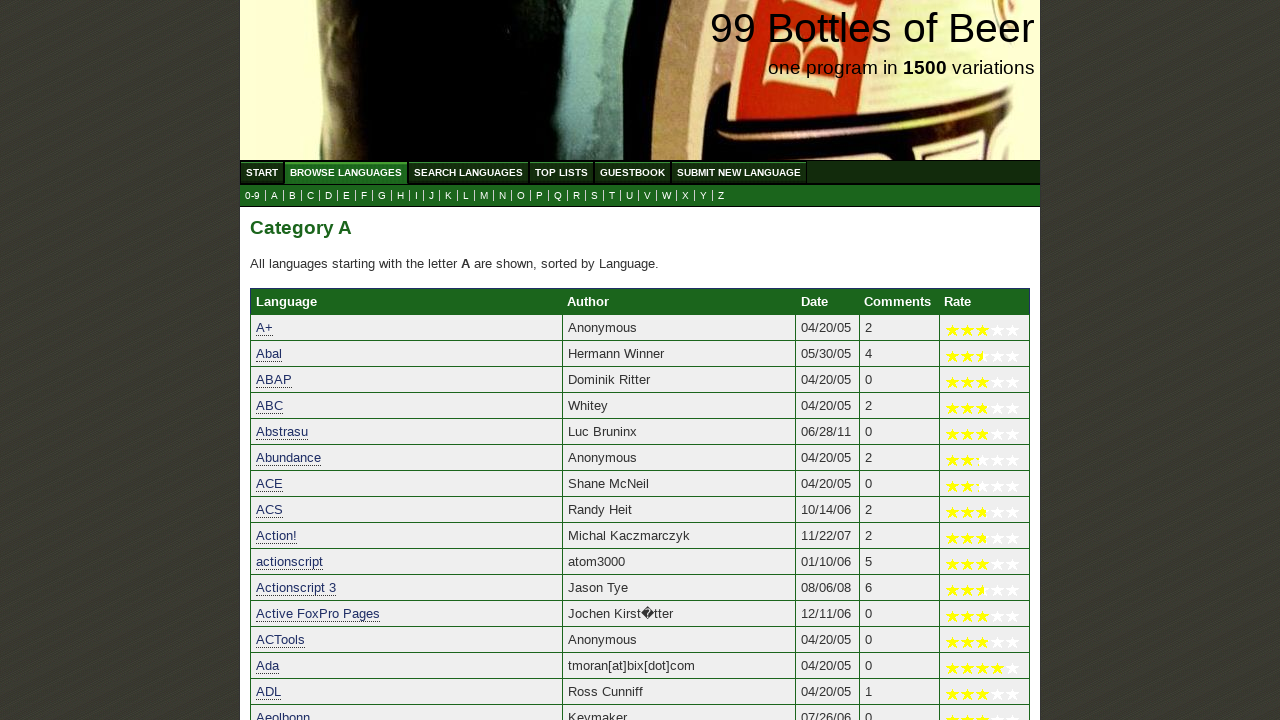

Clicked on M section link to view languages starting with M at (484, 196) on xpath=//a[@href='m.html']
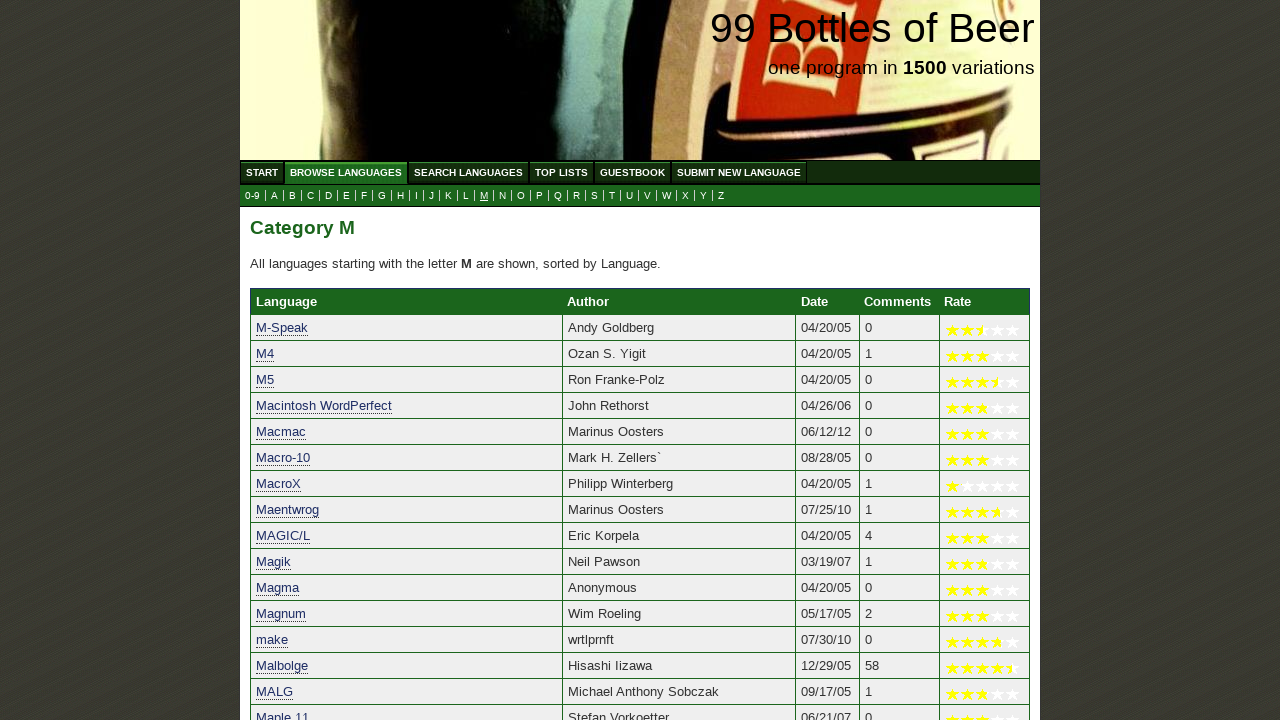

Waited for last language entry in M section to load
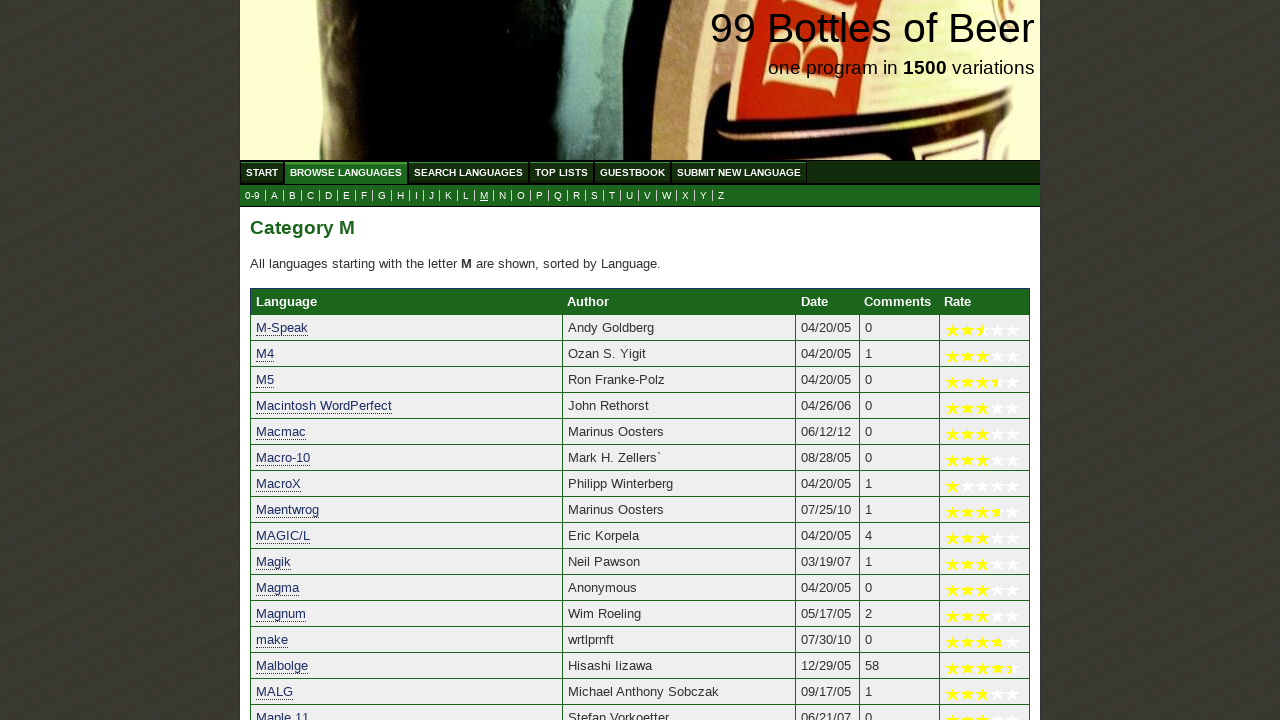

Retrieved last language in list: MySQL
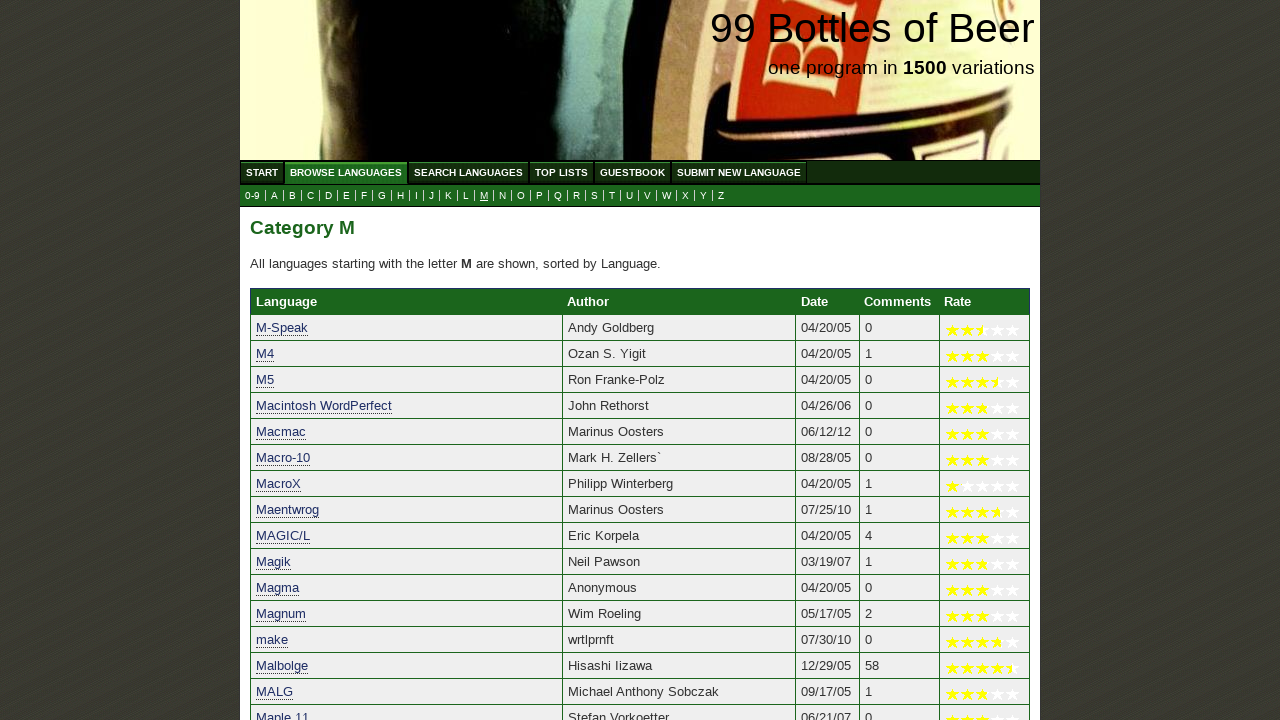

Verified that MySQL is the last language listed in section M
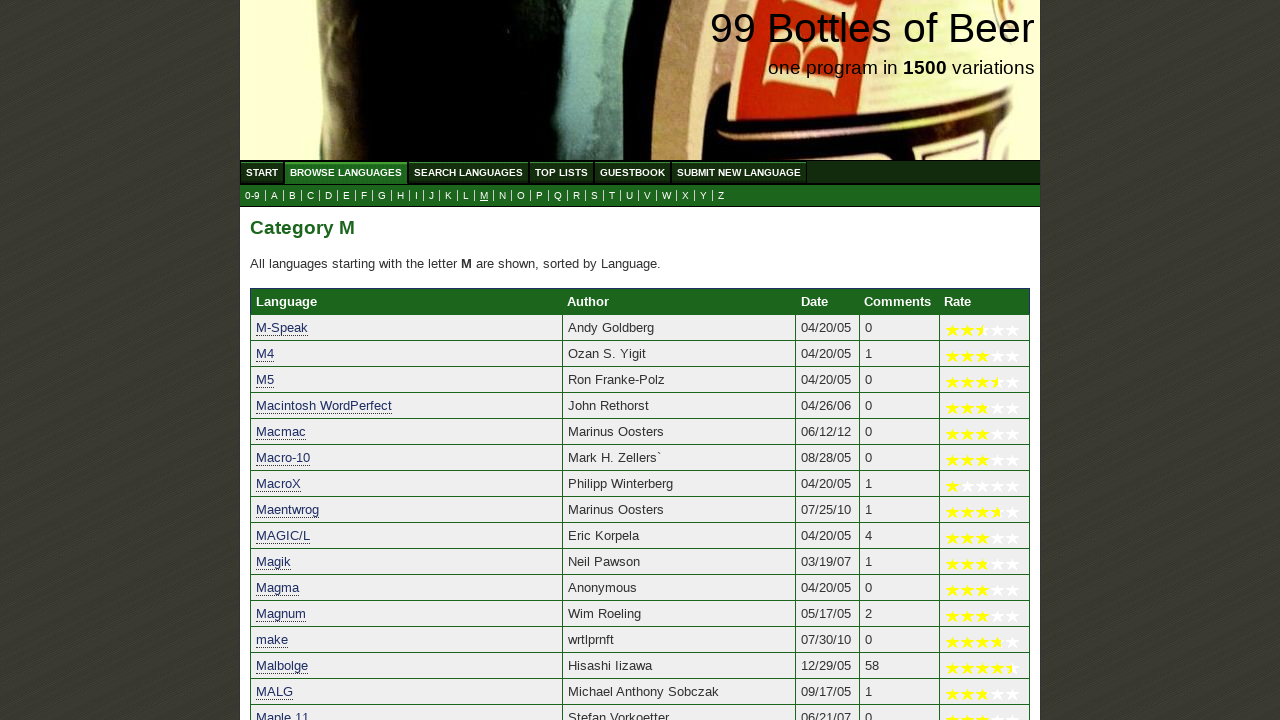

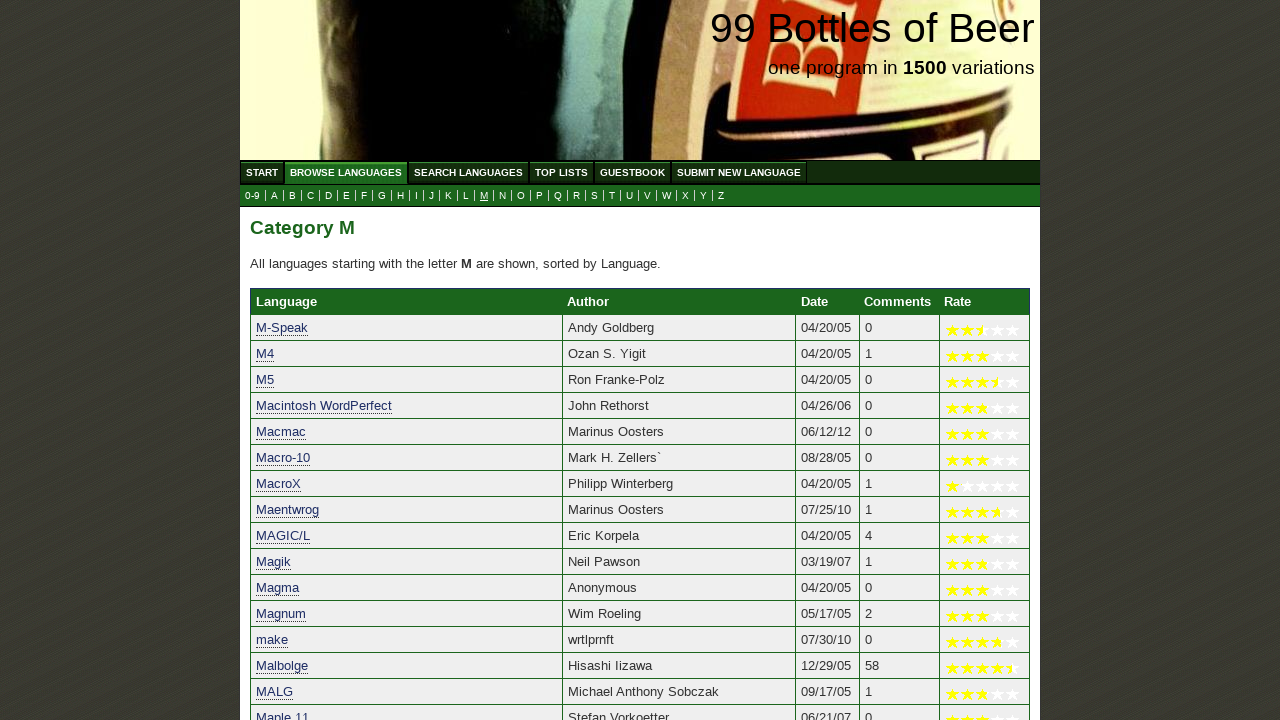